Tests registration form by filling first name, last name, and email fields, then submitting and verifying success message

Starting URL: http://suninjuly.github.io/registration1.html

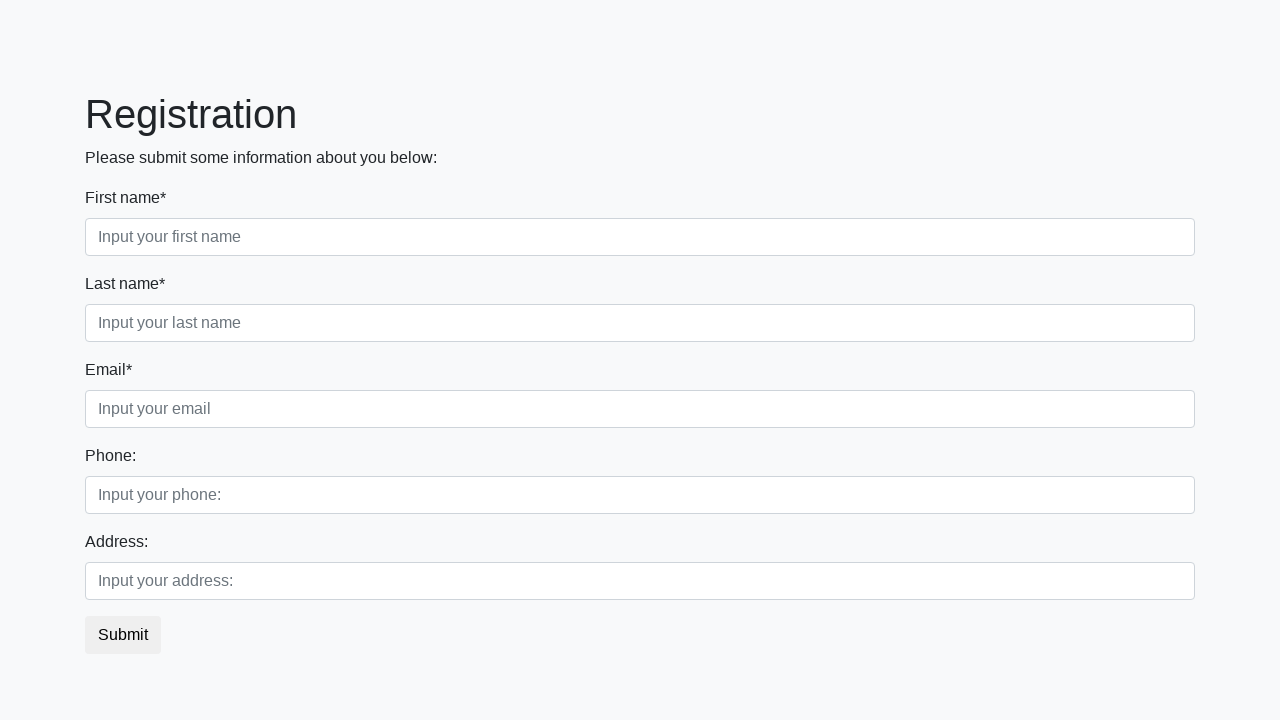

Filled first name field with 'Ivan' on div.first_block div.first_class input.form-control.first
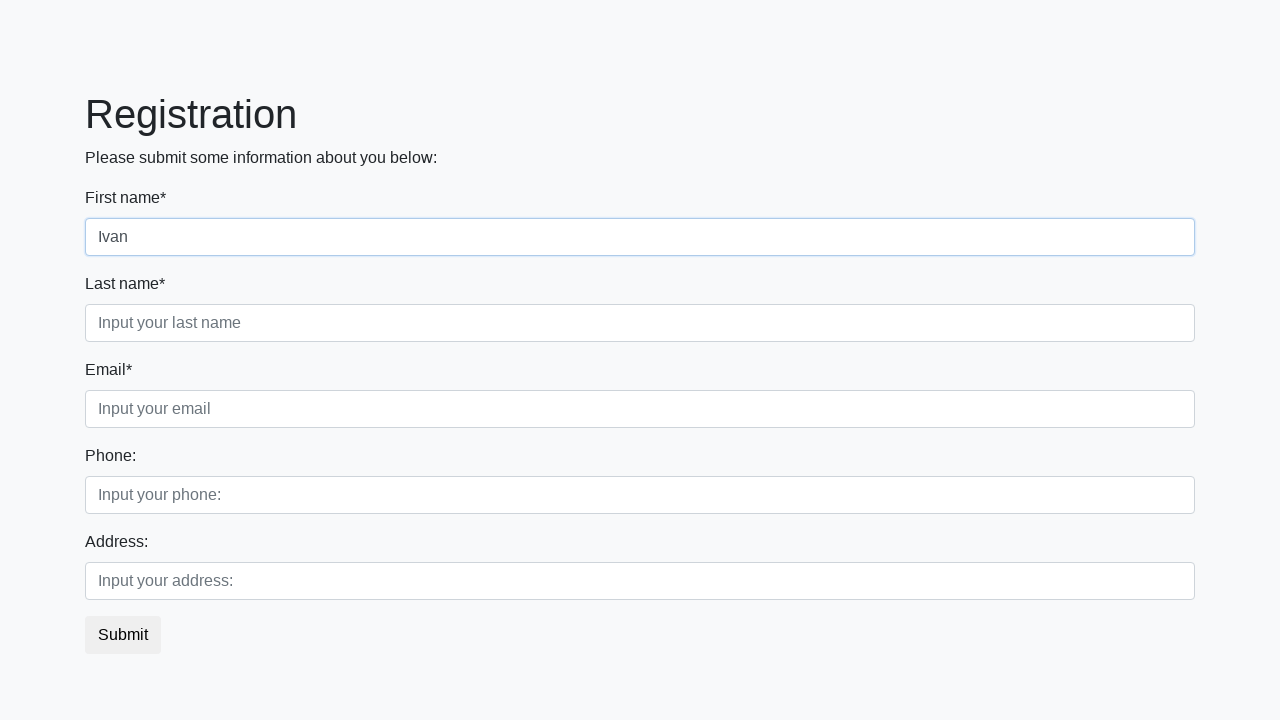

Filled last name field with 'Petrov' on div.first_block div.second_class input.form-control.second
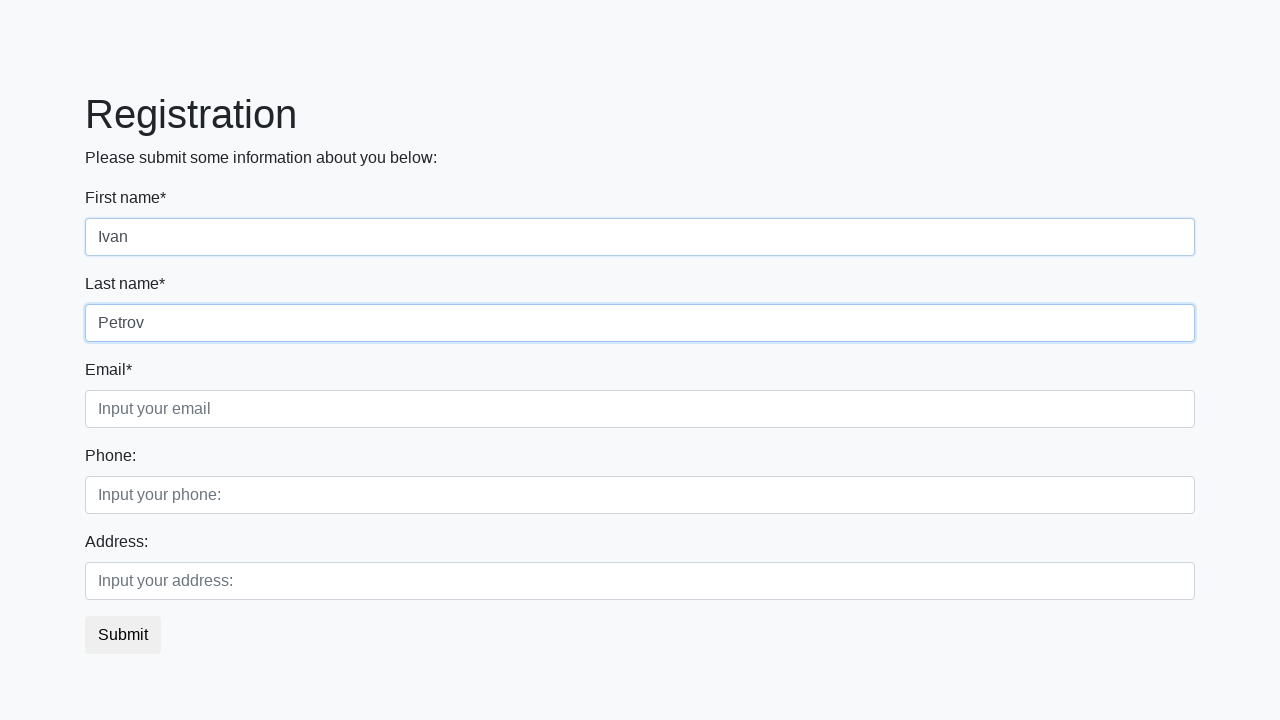

Filled email field with 'example@mail.com' on div.first_block div.third_class input.form-control.third
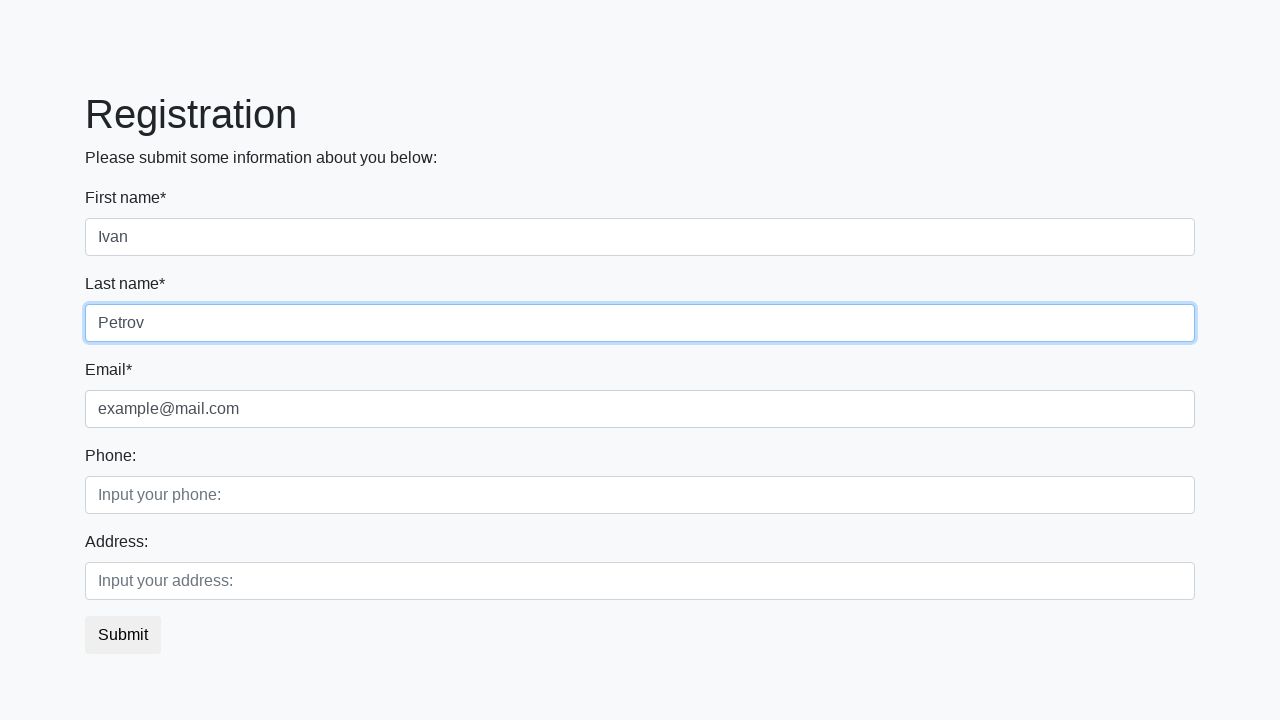

Clicked Submit button to register at (123, 635) on button:has-text('Submit')
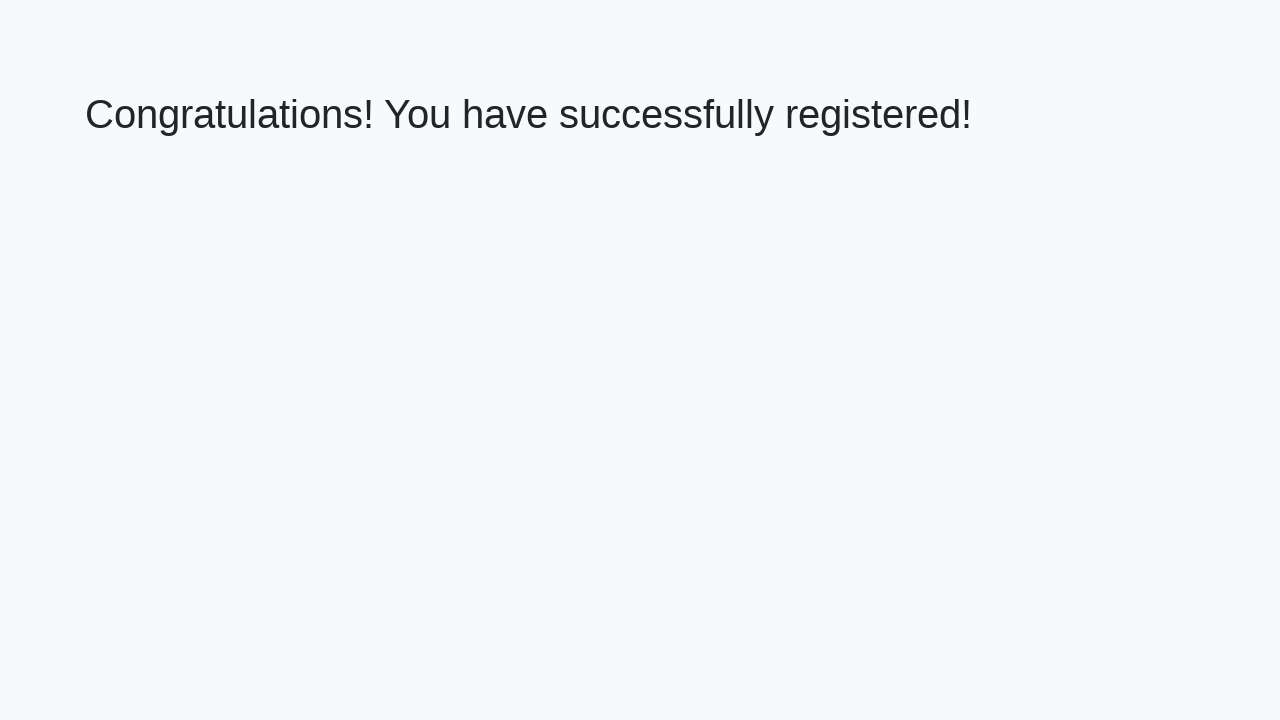

Success heading loaded after registration
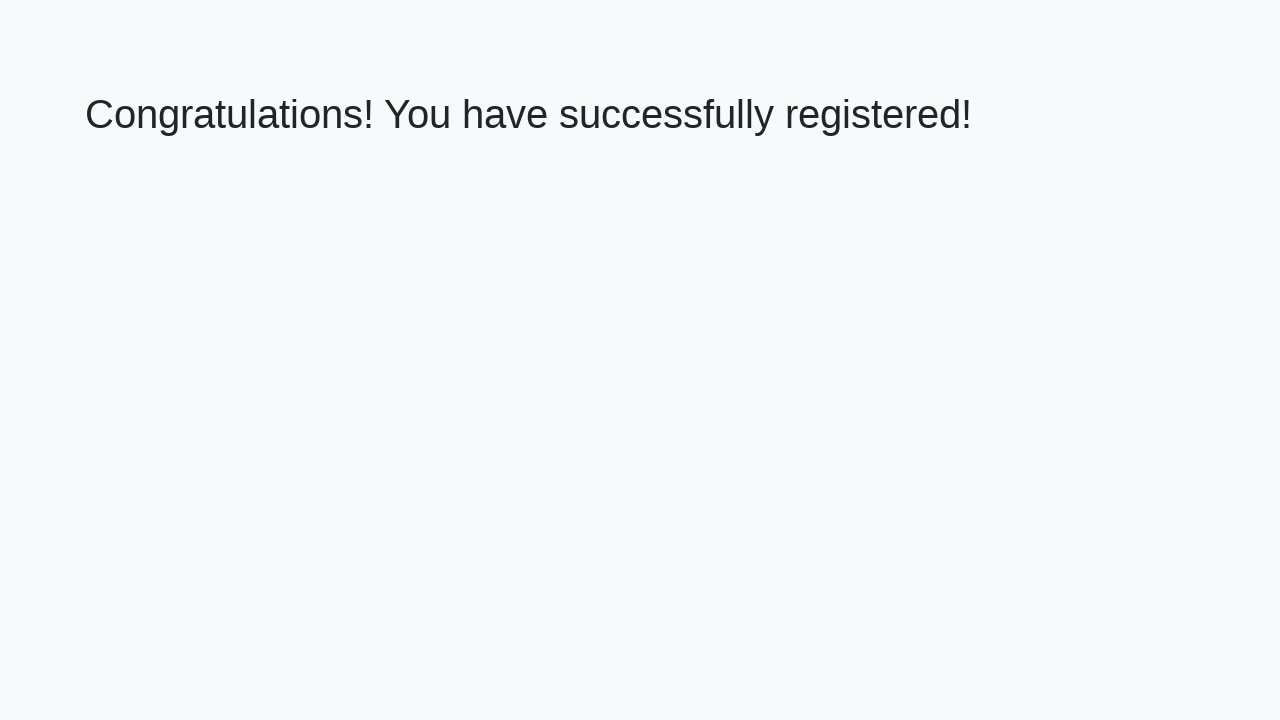

Verified success message: 'Congratulations! You have successfully registered!'
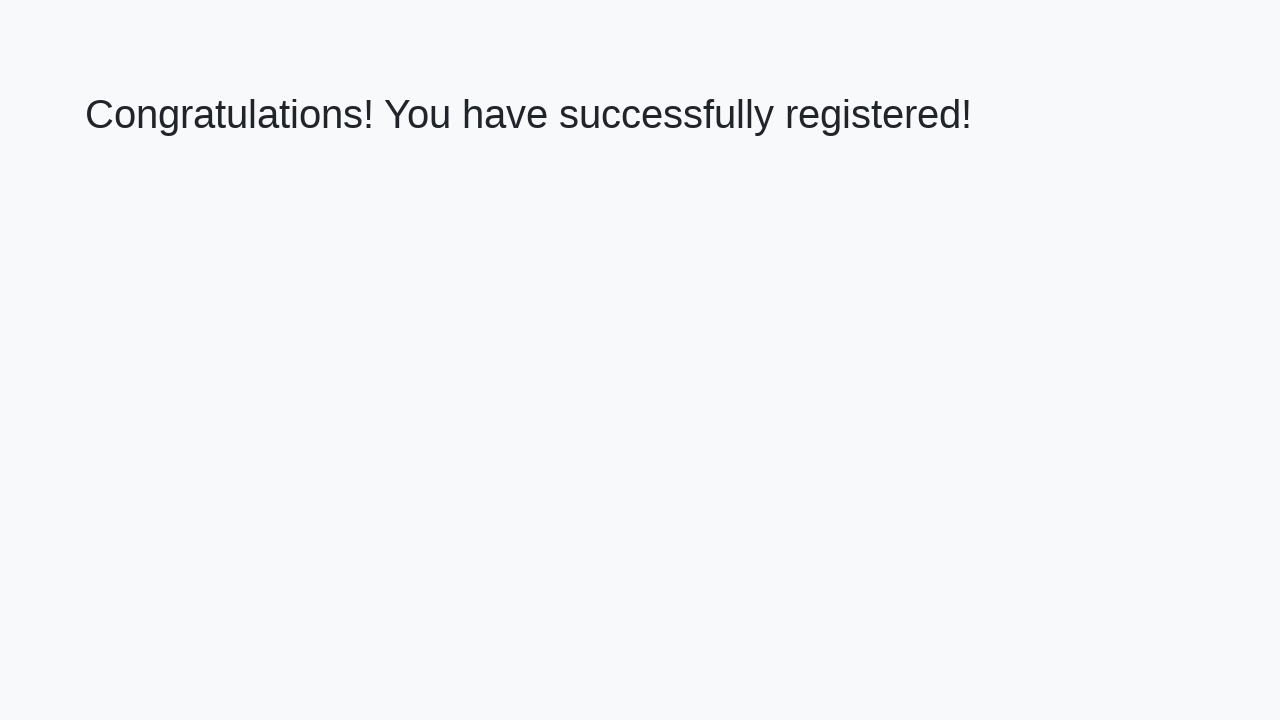

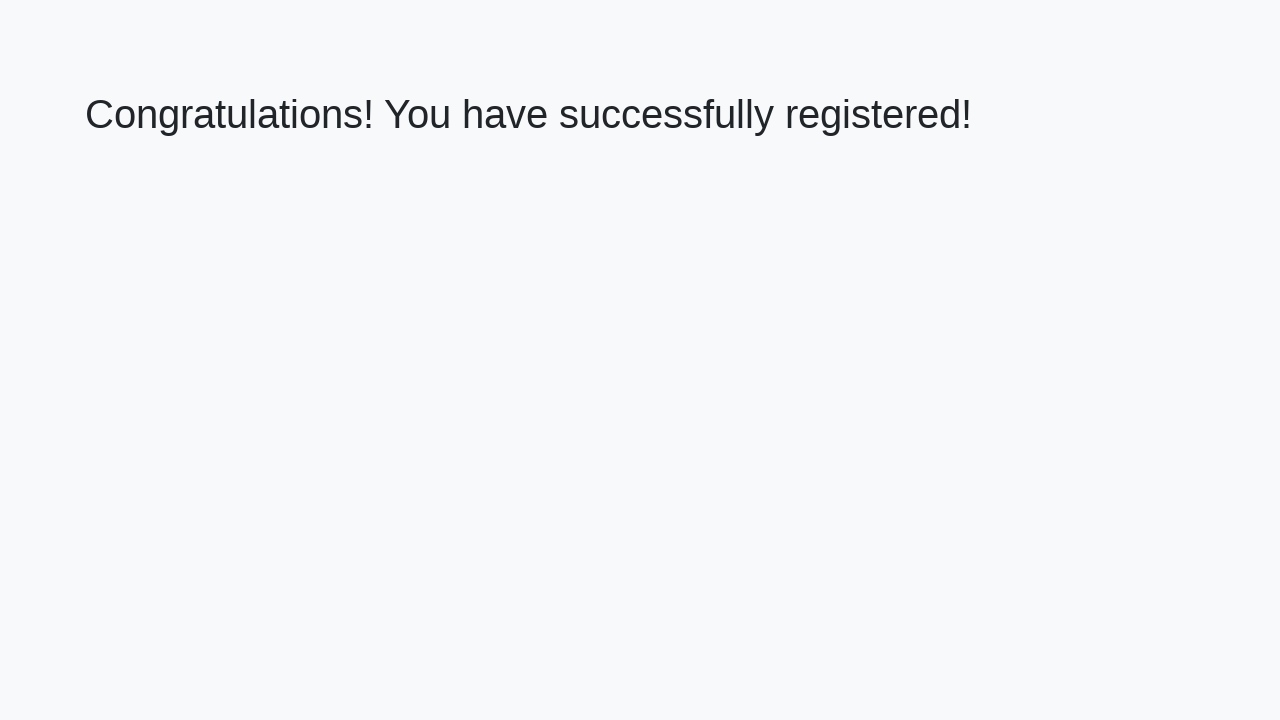